Tests alert functionality by entering a name in an input field, clicking an alert button, verifying the alert text contains the name, and accepting the alert

Starting URL: https://rahulshettyacademy.com/AutomationPractice/

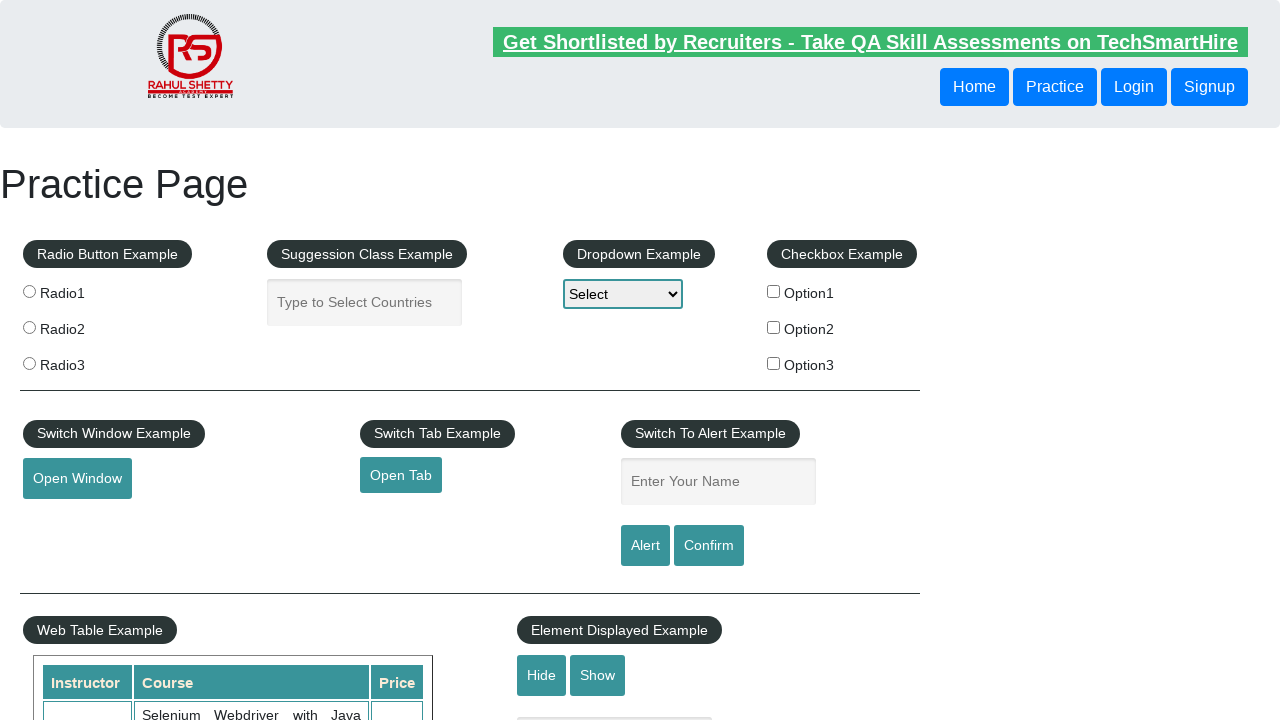

Filled name input field with 'Harsh' on input#name
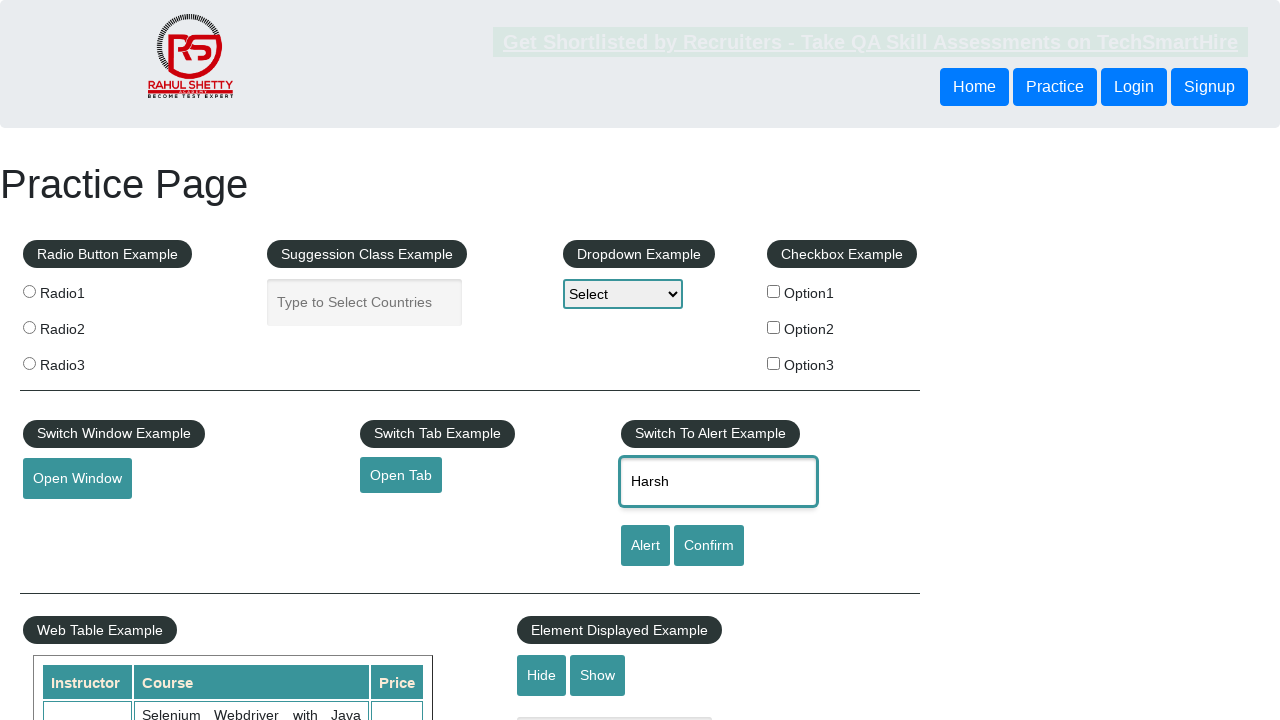

Clicked alert button to trigger alert dialog at (645, 546) on #alertbtn
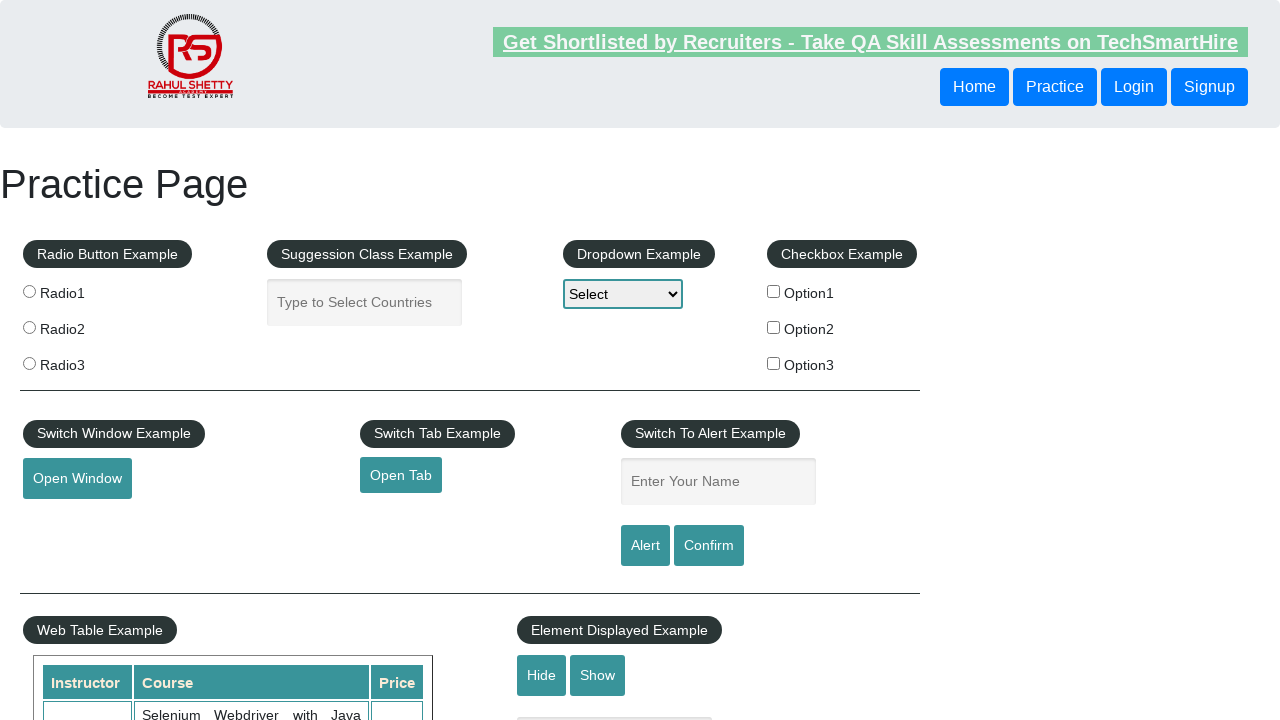

Set up dialog handler to accept alerts
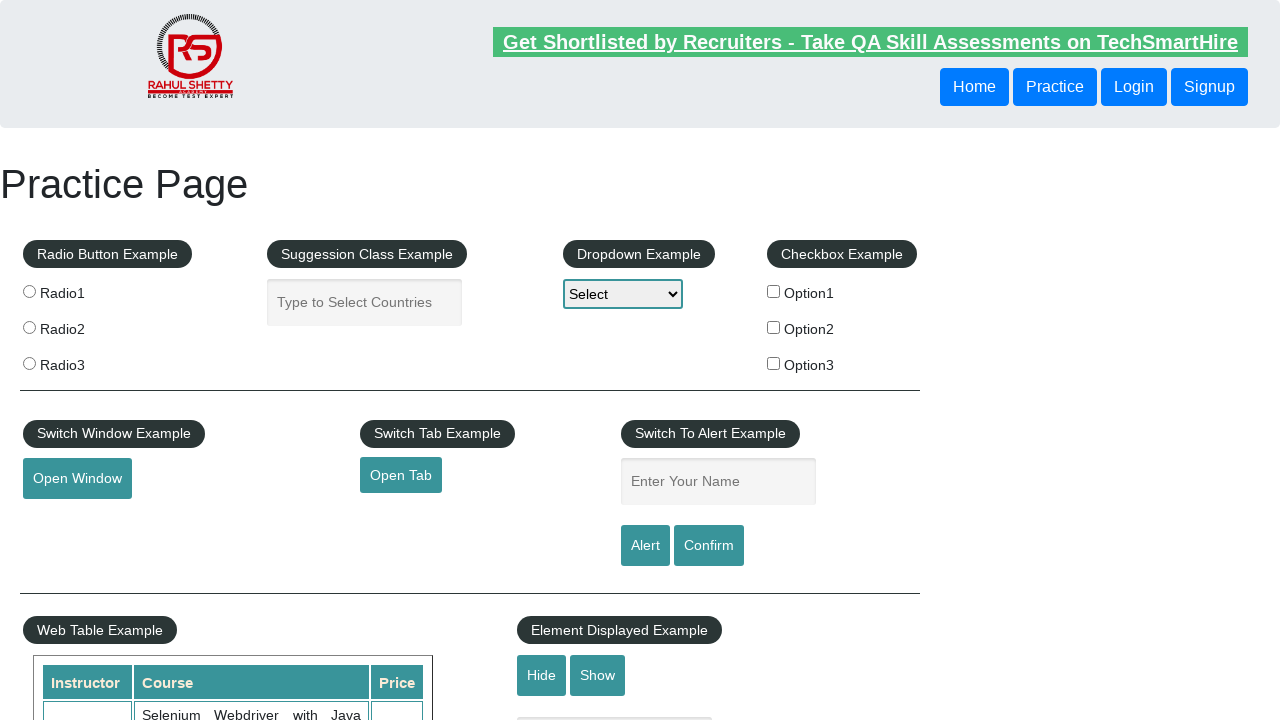

Registered dialog handler to verify alert text contains name and accept
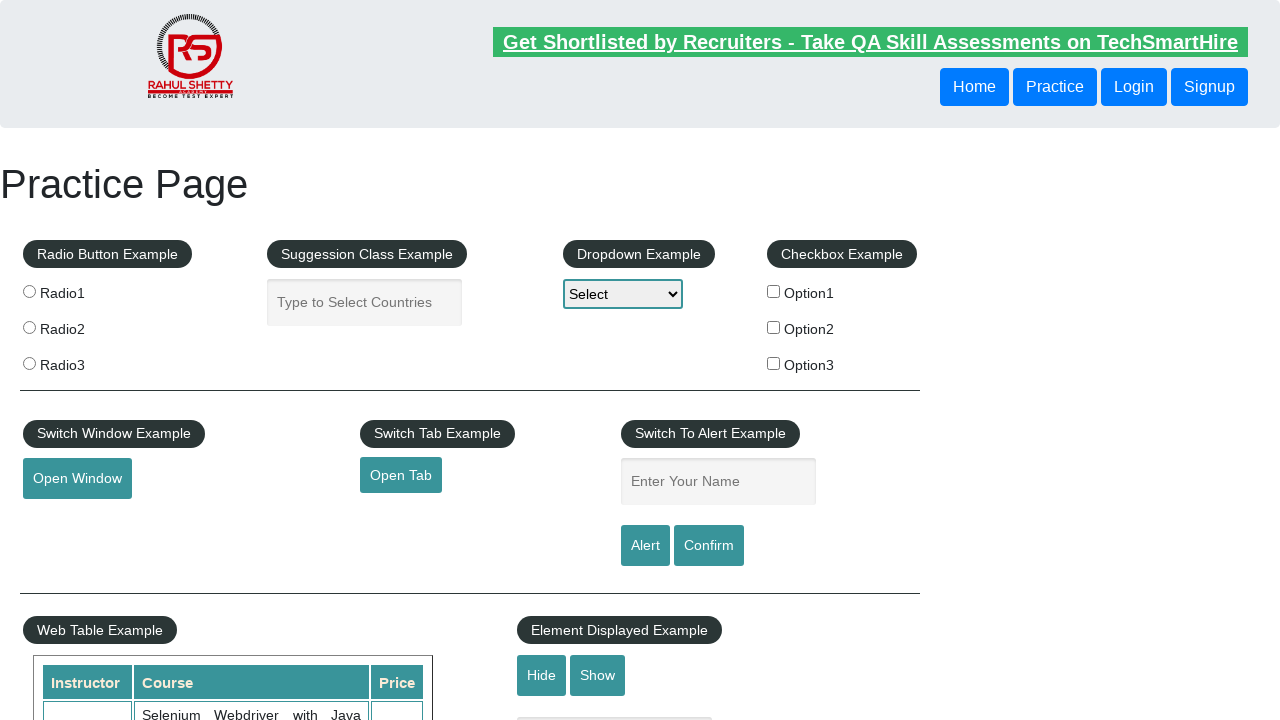

Clicked alert button to trigger alert dialog and verify name in alert text at (645, 546) on #alertbtn
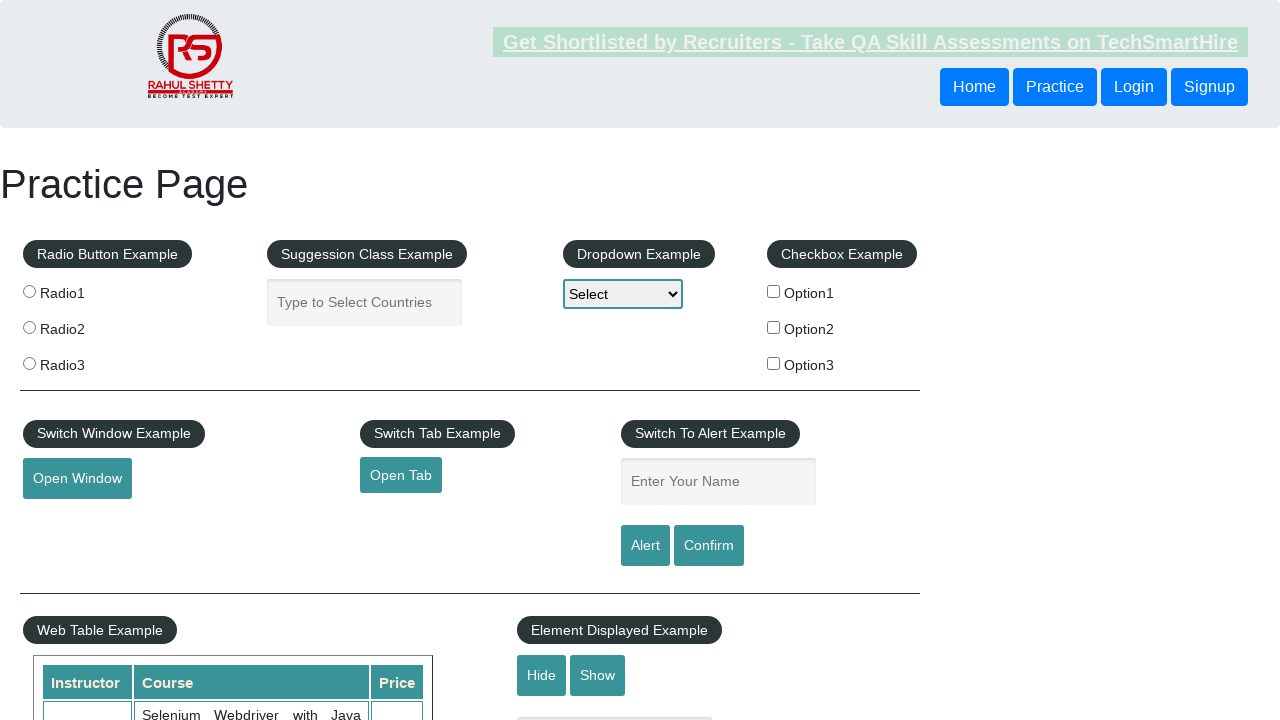

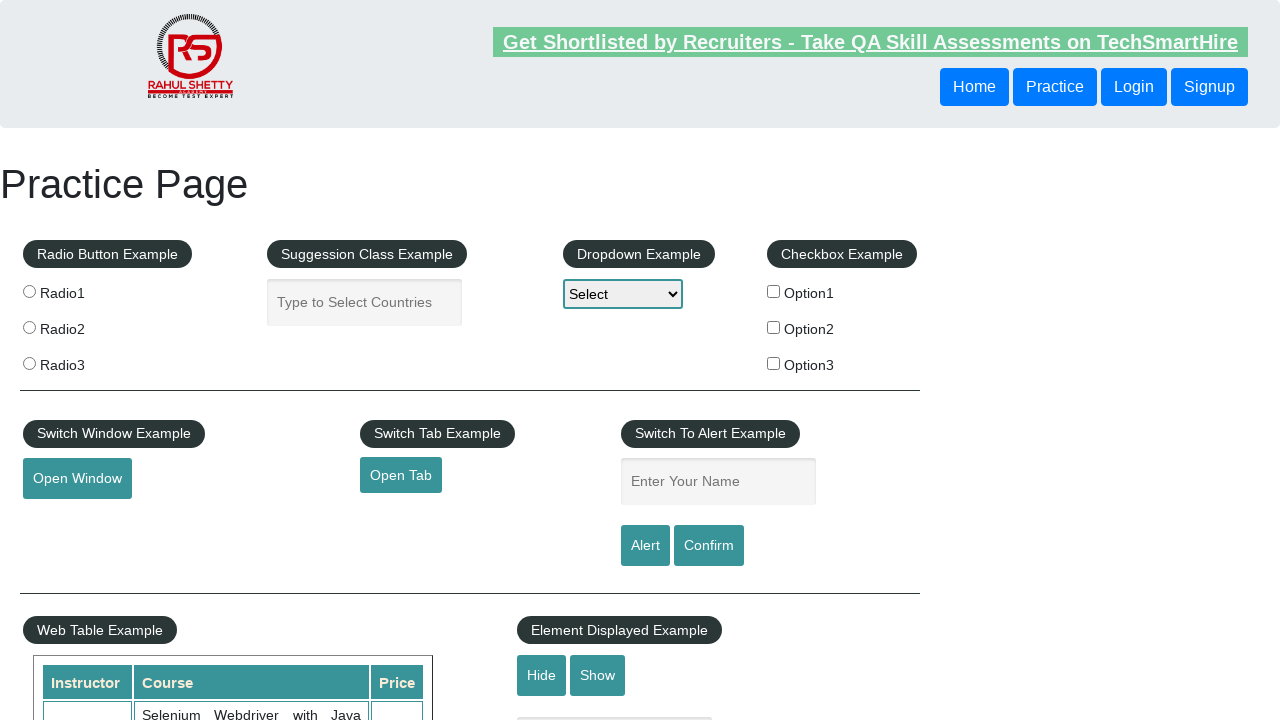